Tests the Pokemon TCG image generator tool by entering a decklist into the form and submitting it to generate card images

Starting URL: https://limitlesstcg.com/tools/imggen

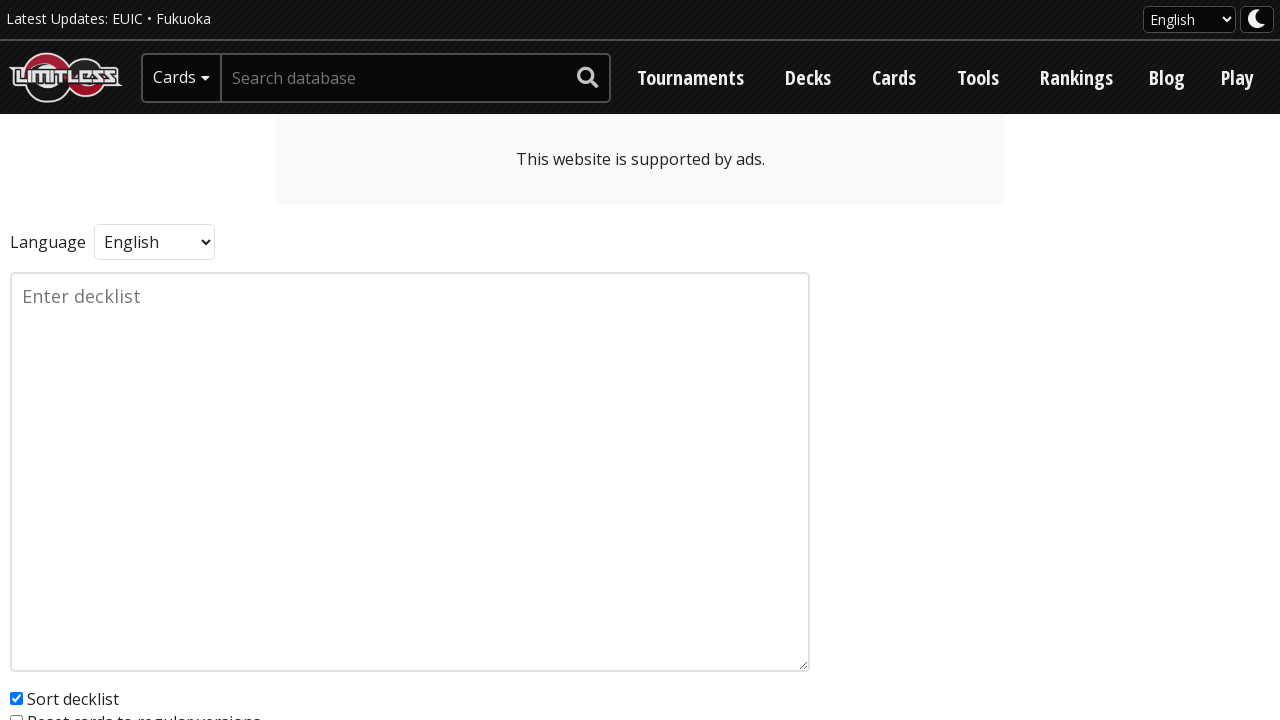

Filled decklist textarea with sample Pokemon TCG decklist on textarea[name='input']
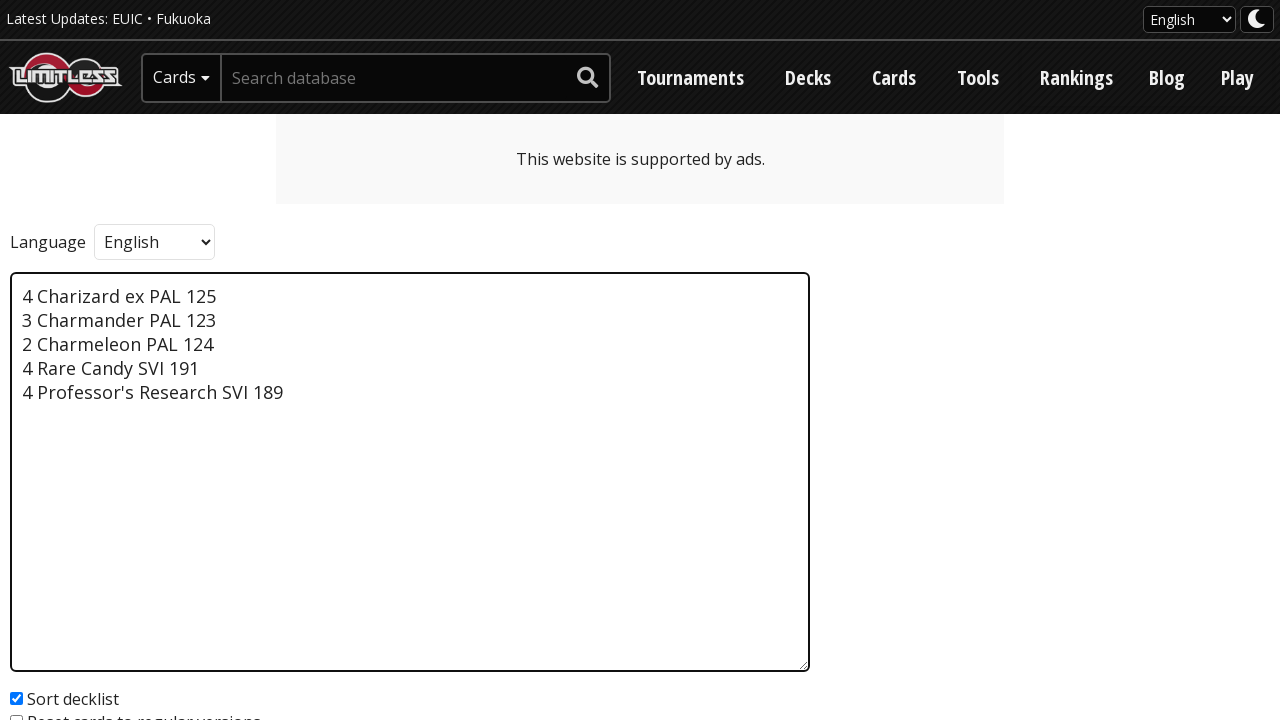

Clicked Submit button to generate card images at (67, 440) on button[type='submit']:has-text('Submit')
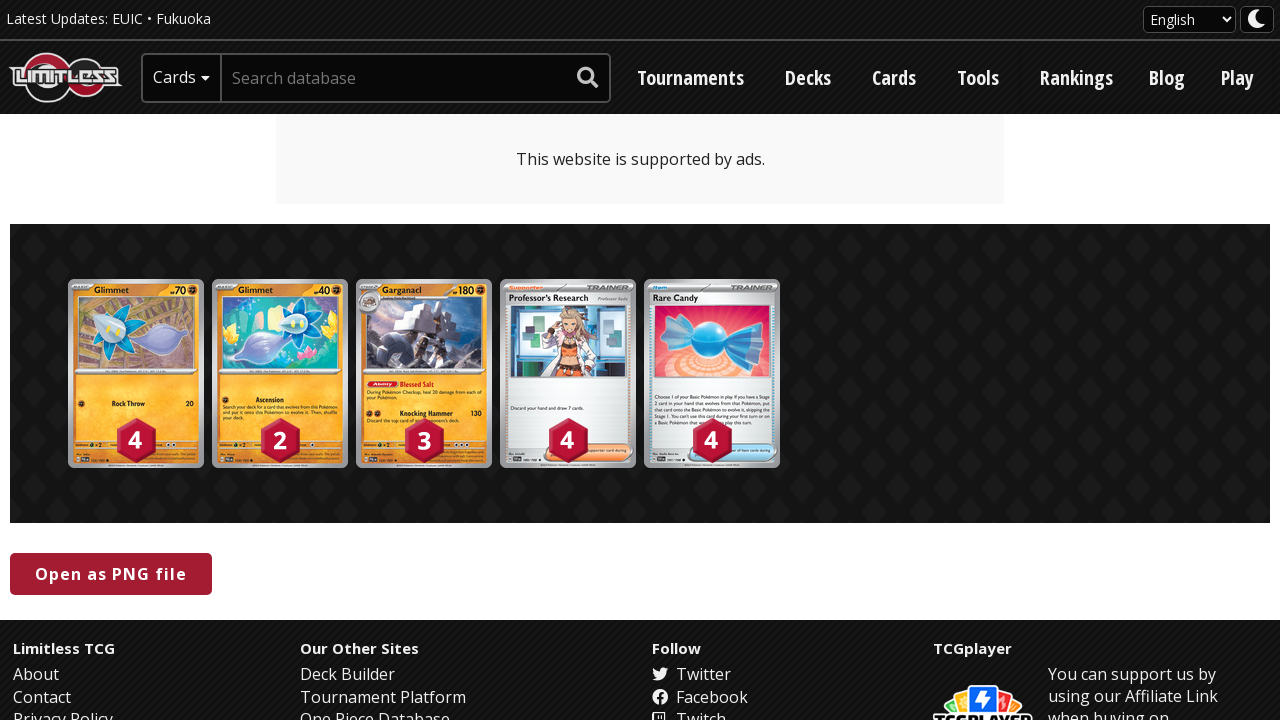

Card images loaded successfully from image generator
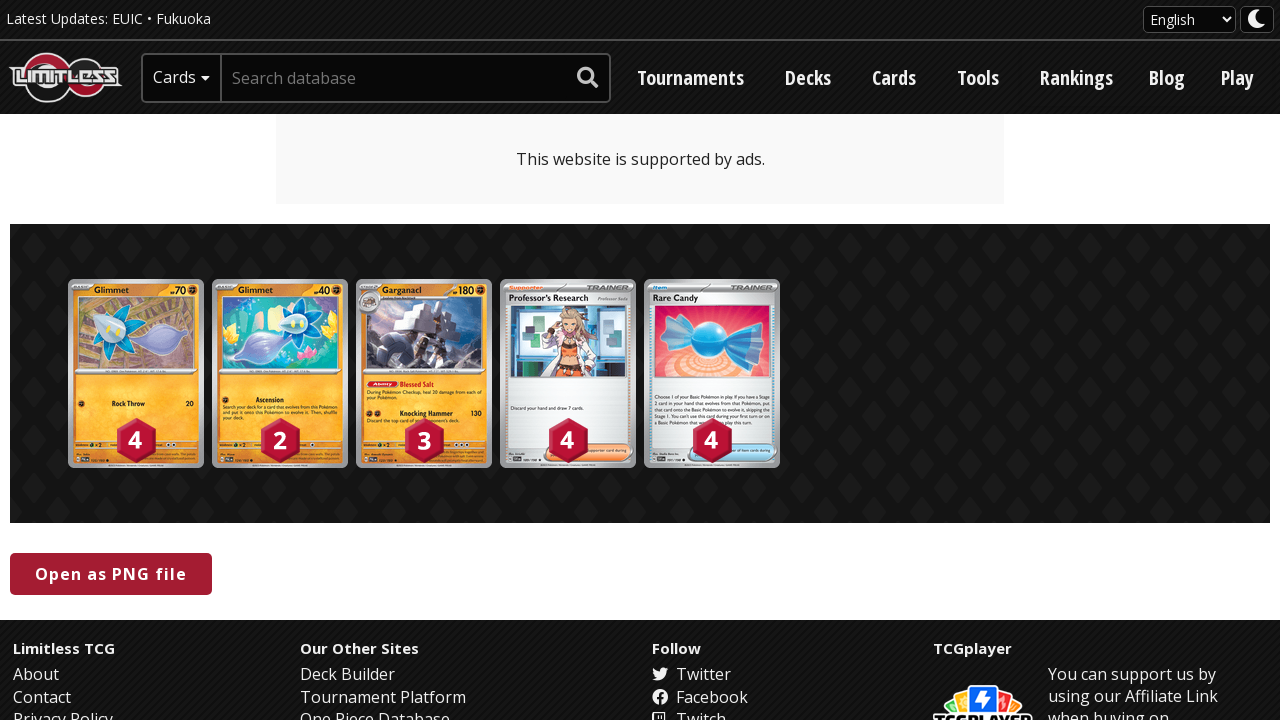

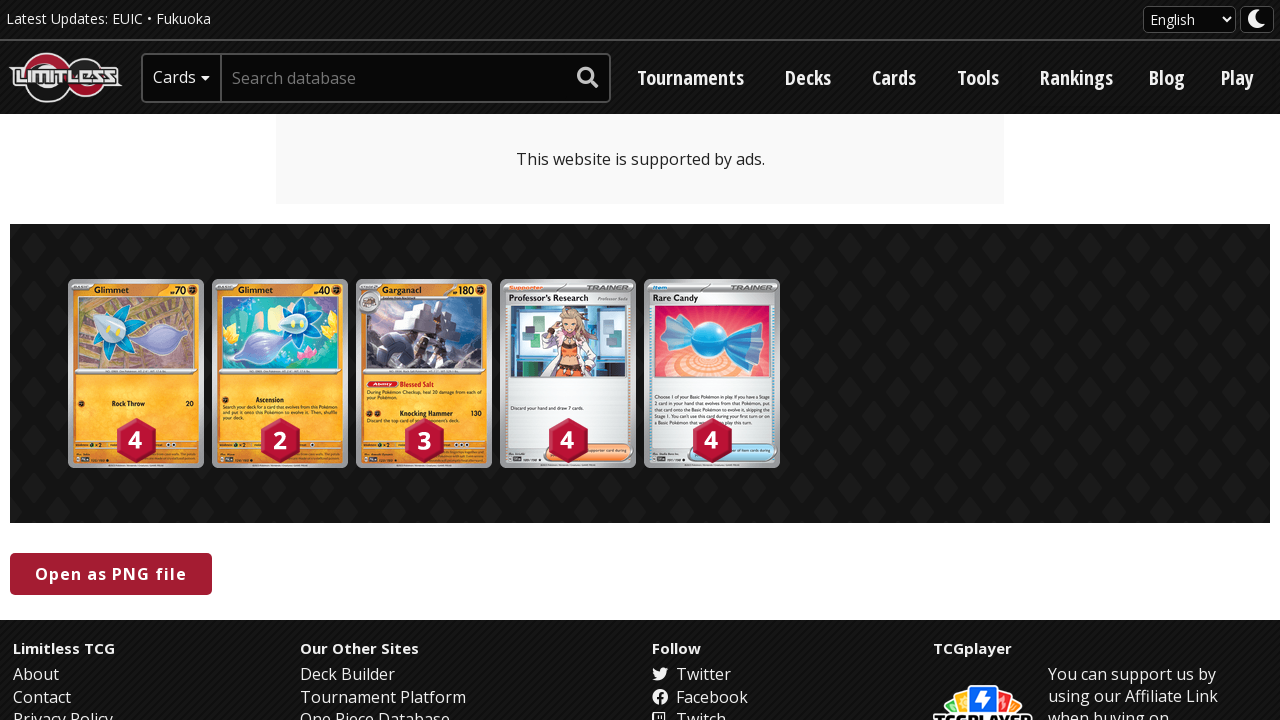